Tests radio button functionality by checking its state properties and selecting it if not already selected

Starting URL: https://syntaxprojects.com/basic-radiobutton-demo.php

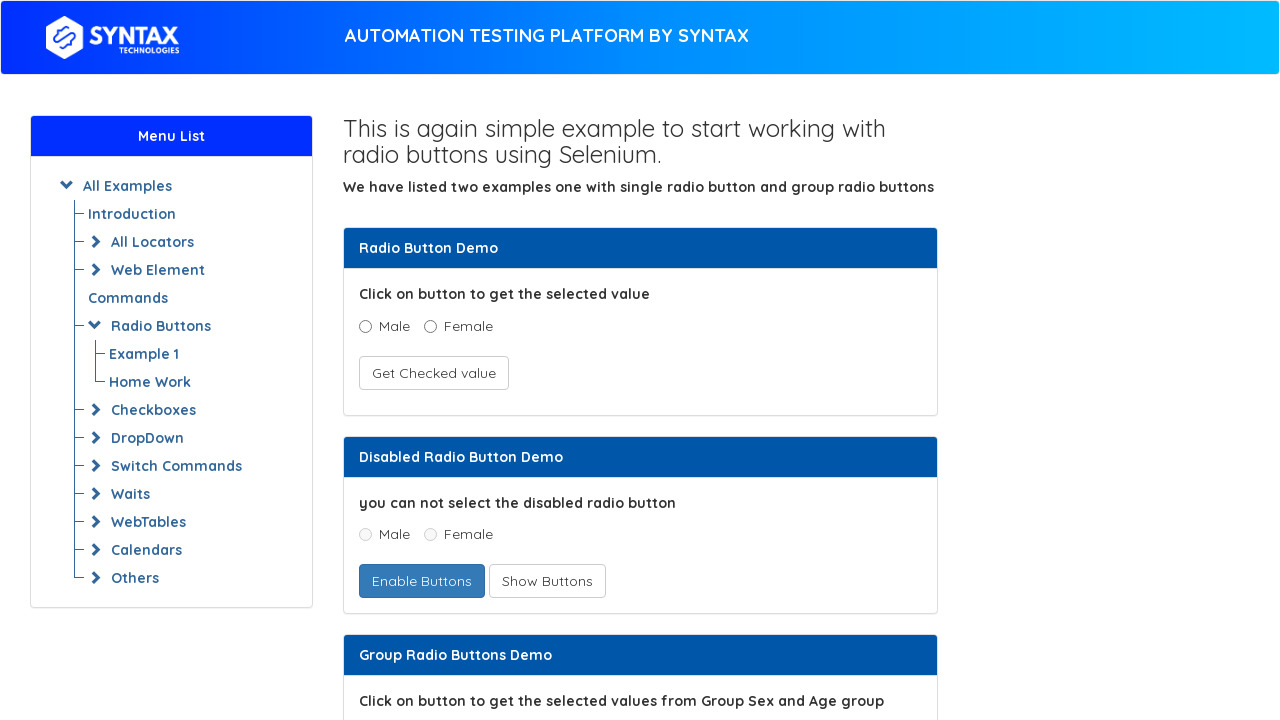

Located the Female radio button element
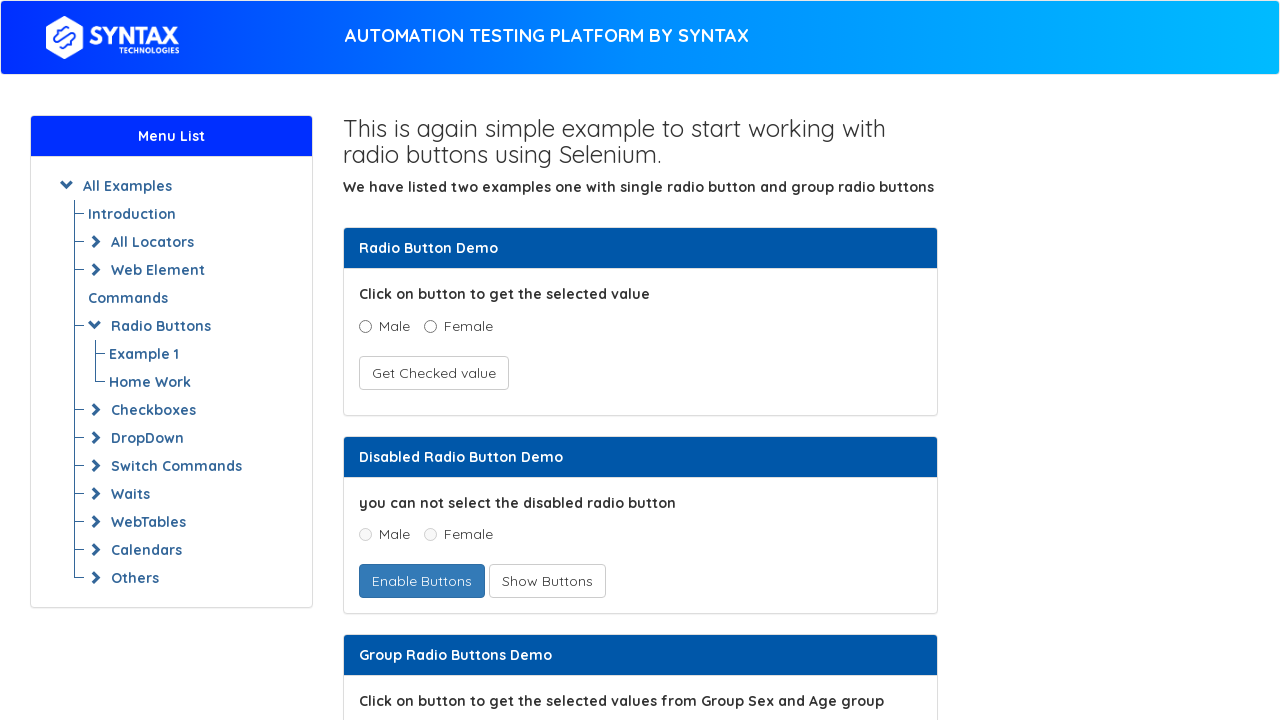

Checked if Female radio button is enabled: True
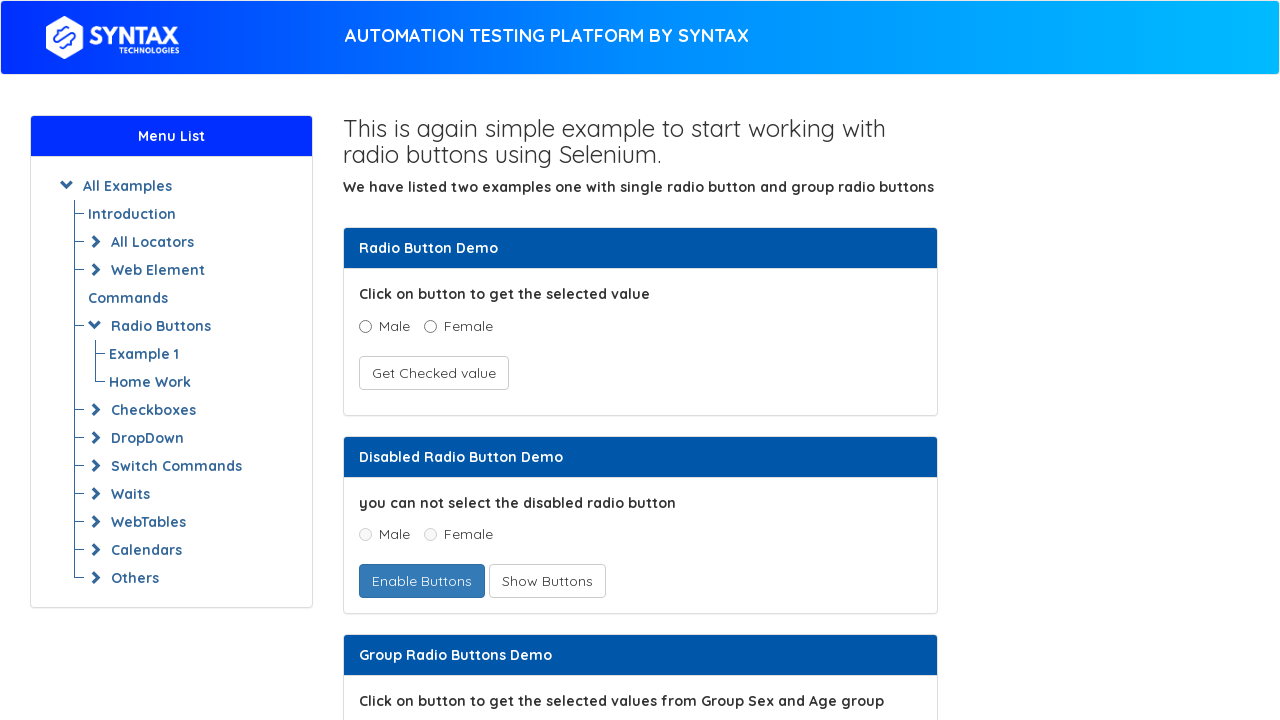

Checked if Female radio button is visible: True
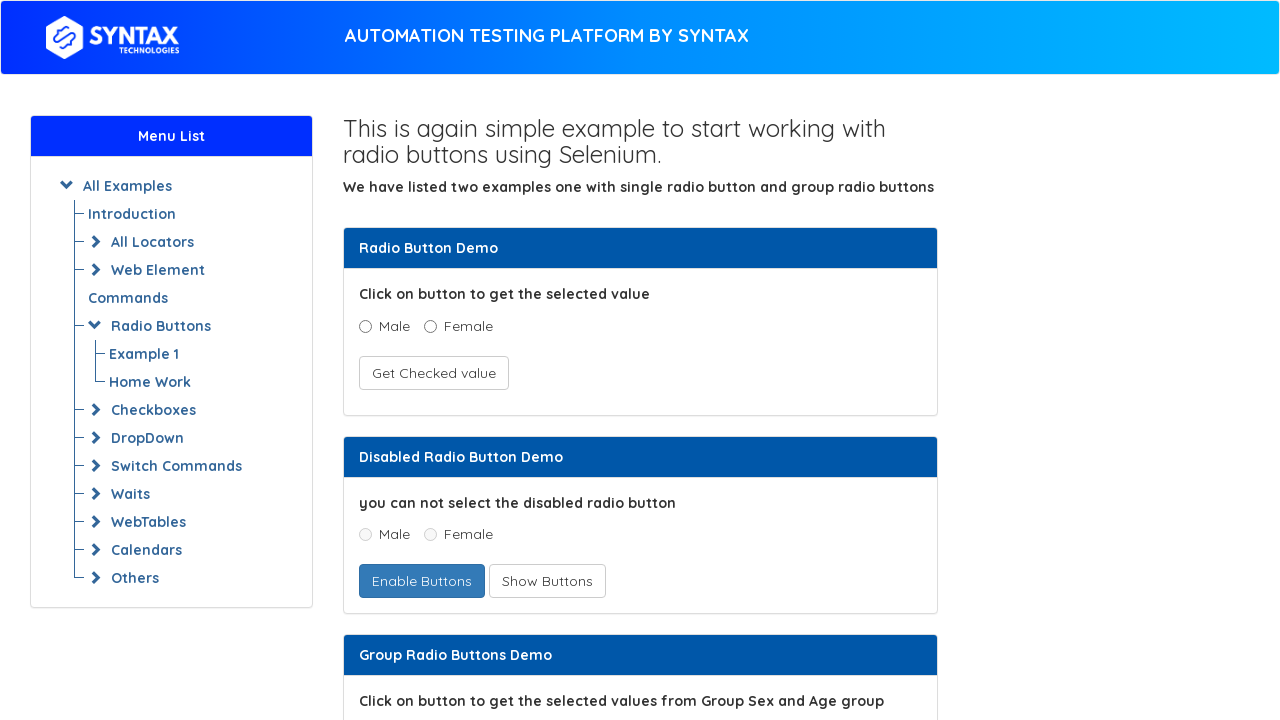

Checked if Female radio button is selected: False
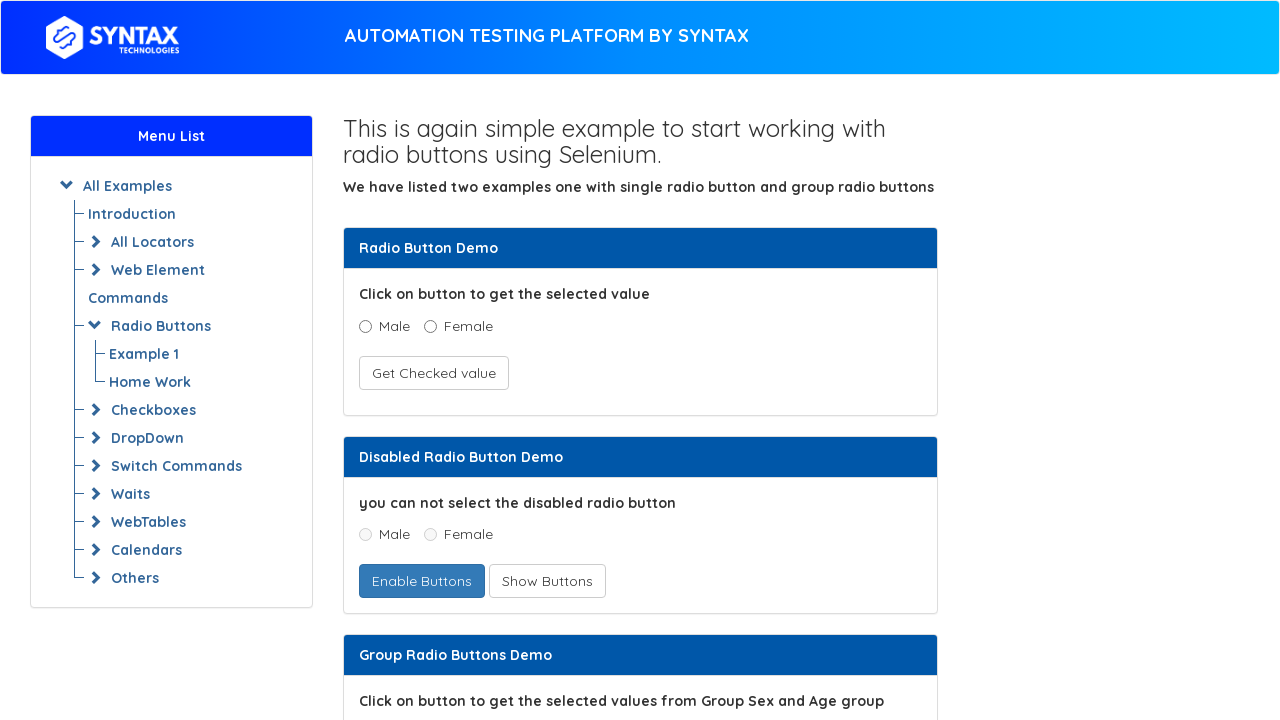

Clicked Female radio button to select it at (430, 326) on xpath=//input[@name='optradio' and @value='Female']
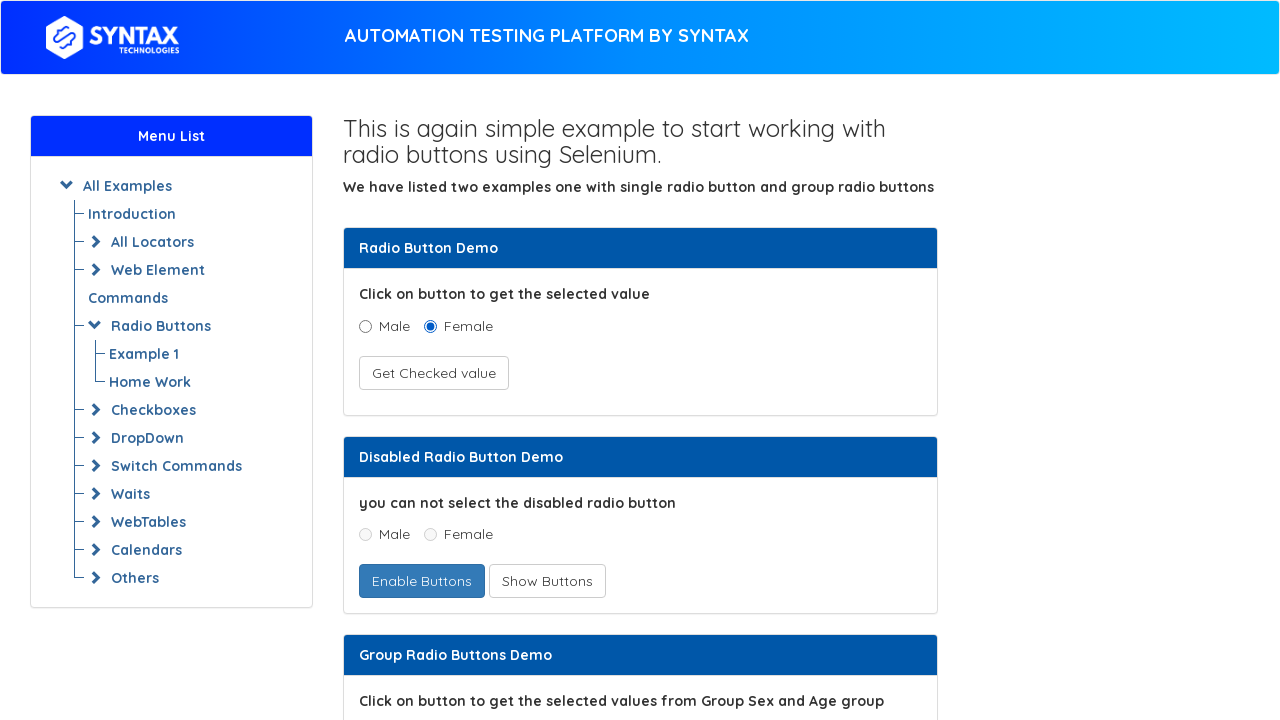

Verified Female radio button is now selected: True
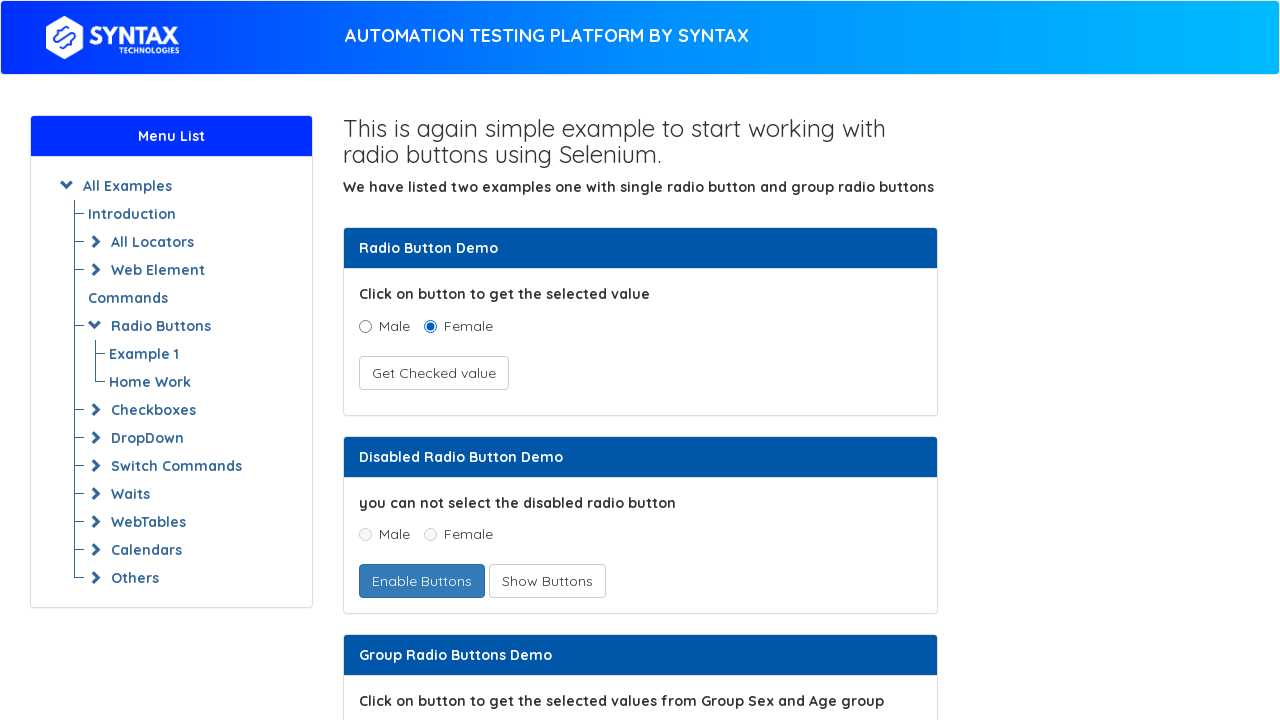

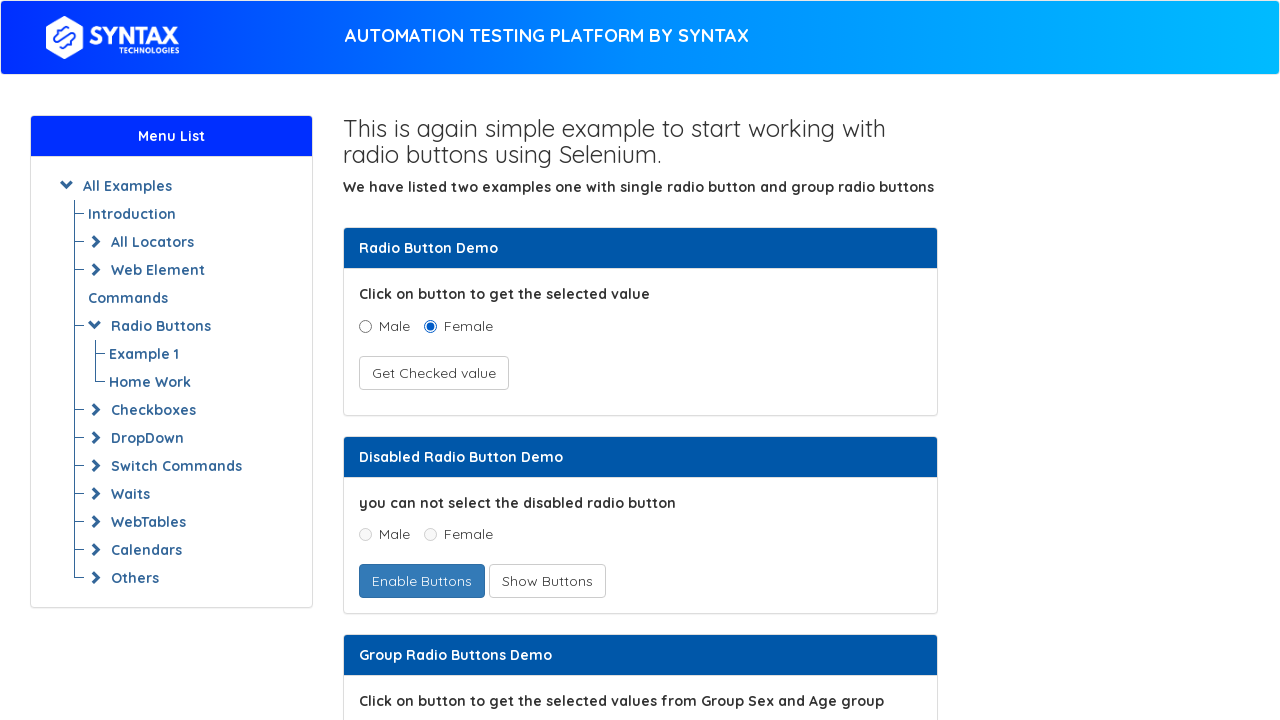